Tests search functionality on python.org by searching for "pycon" and verifying results are displayed

Starting URL: http://www.python.org

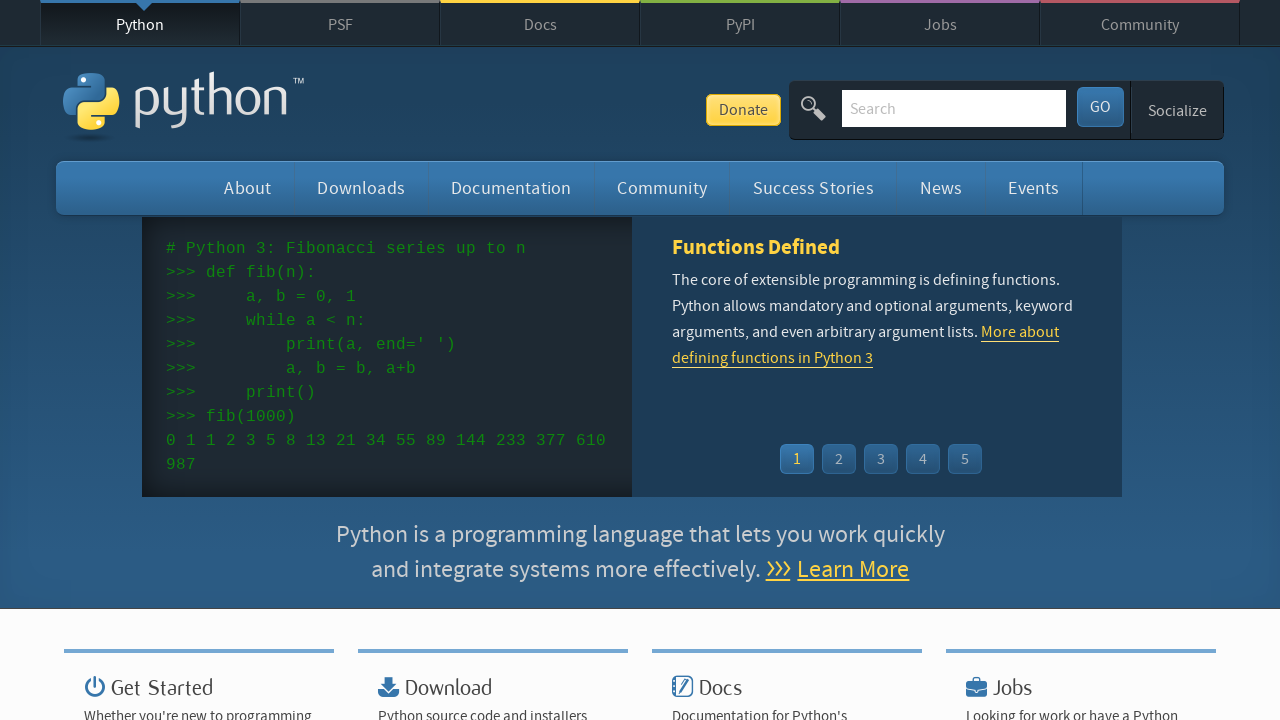

Located search input field by name attribute 'q'
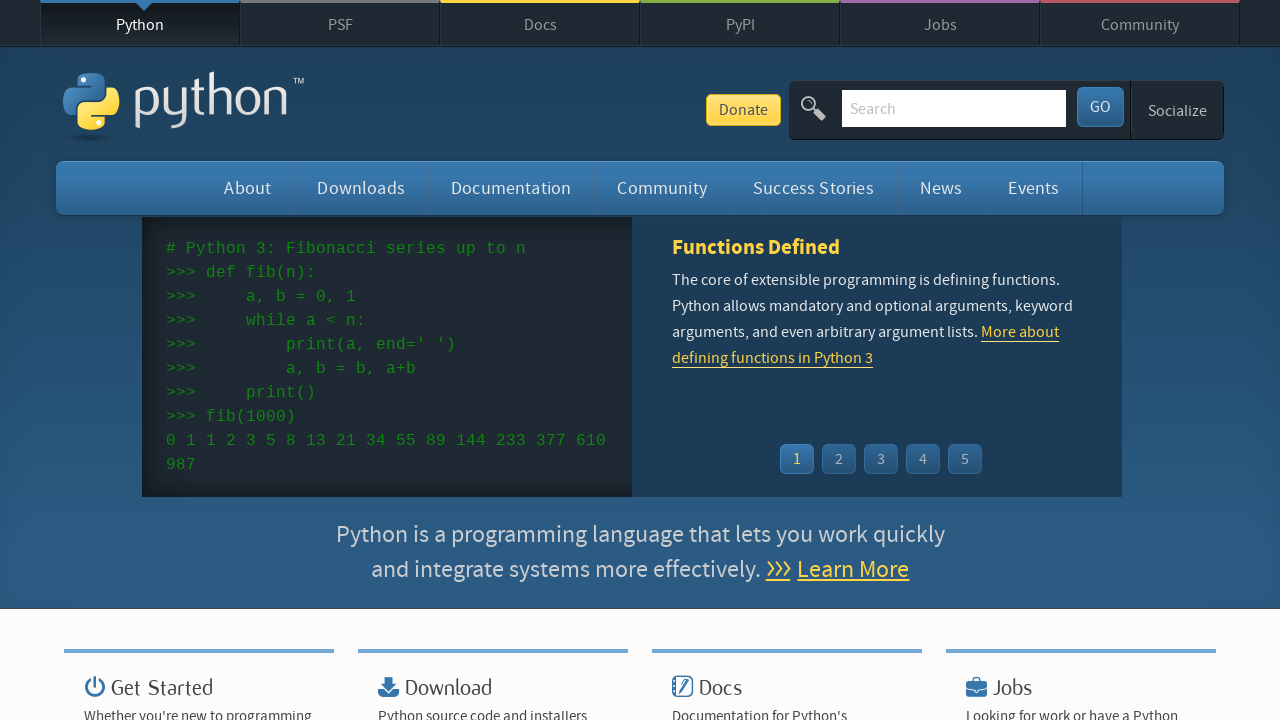

Filled search field with 'pycon' on input[name='q']
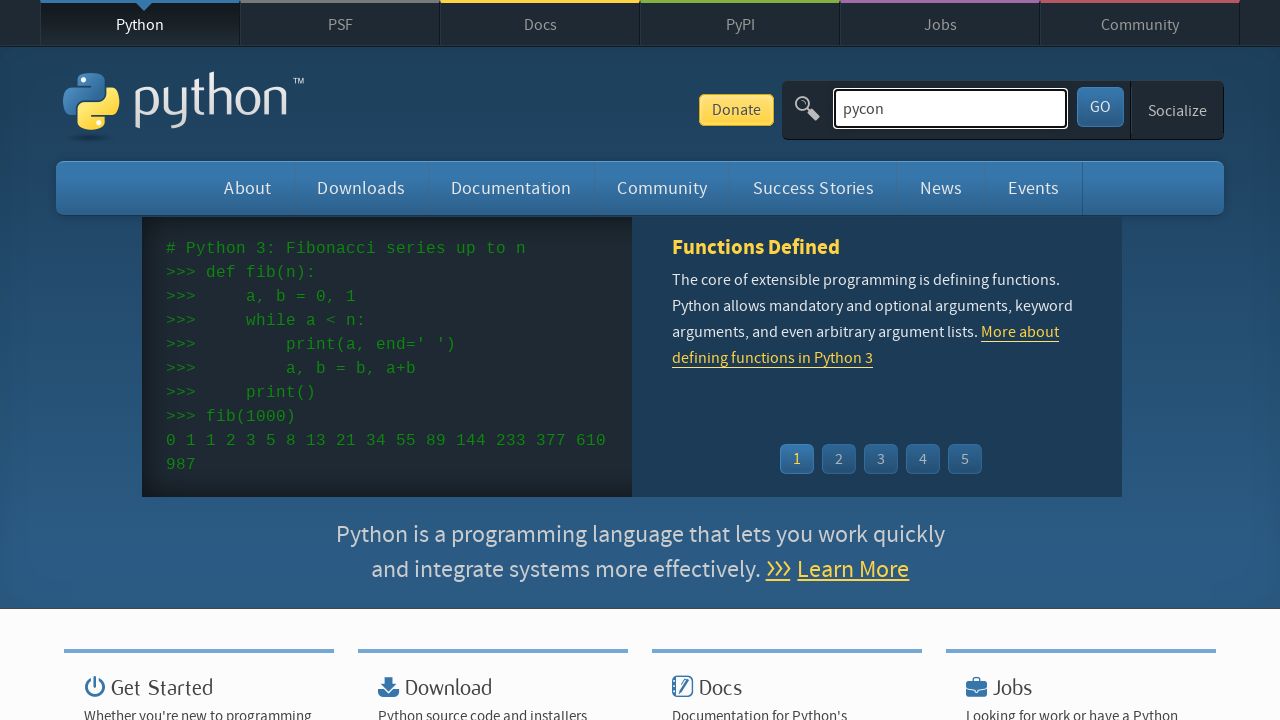

Pressed Enter to submit search query on input[name='q']
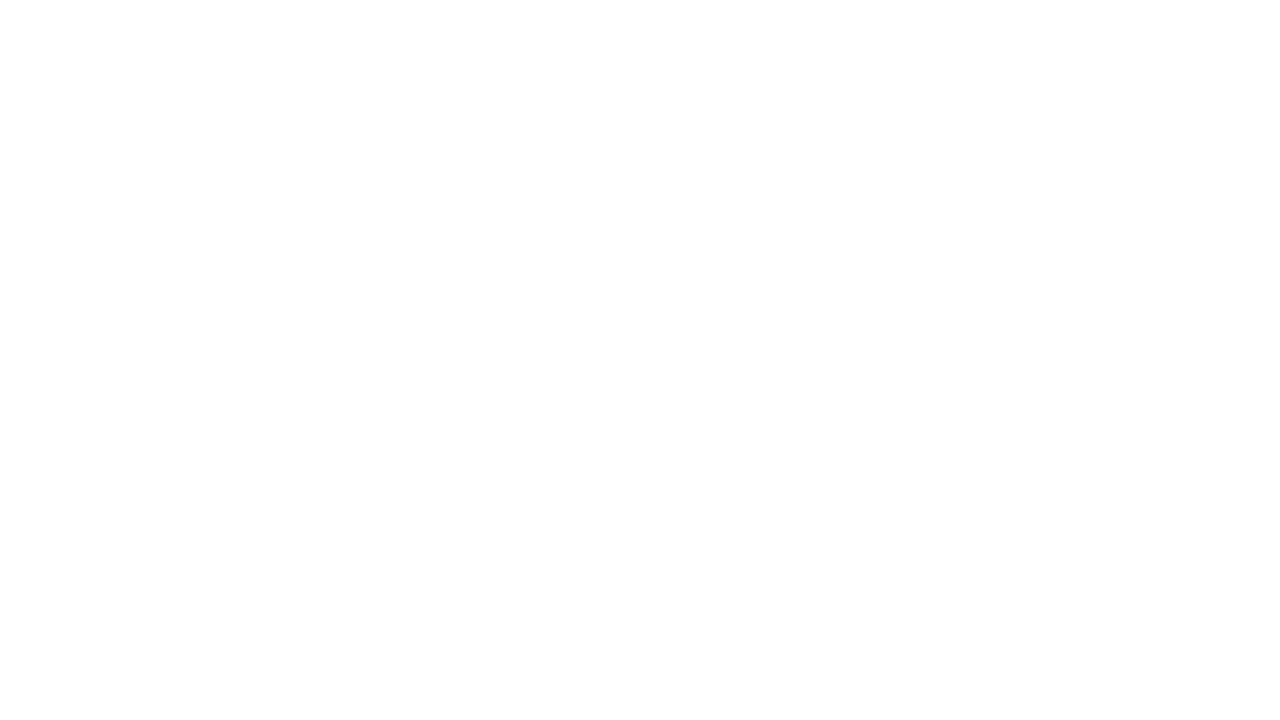

Waited for page to reach network idle state
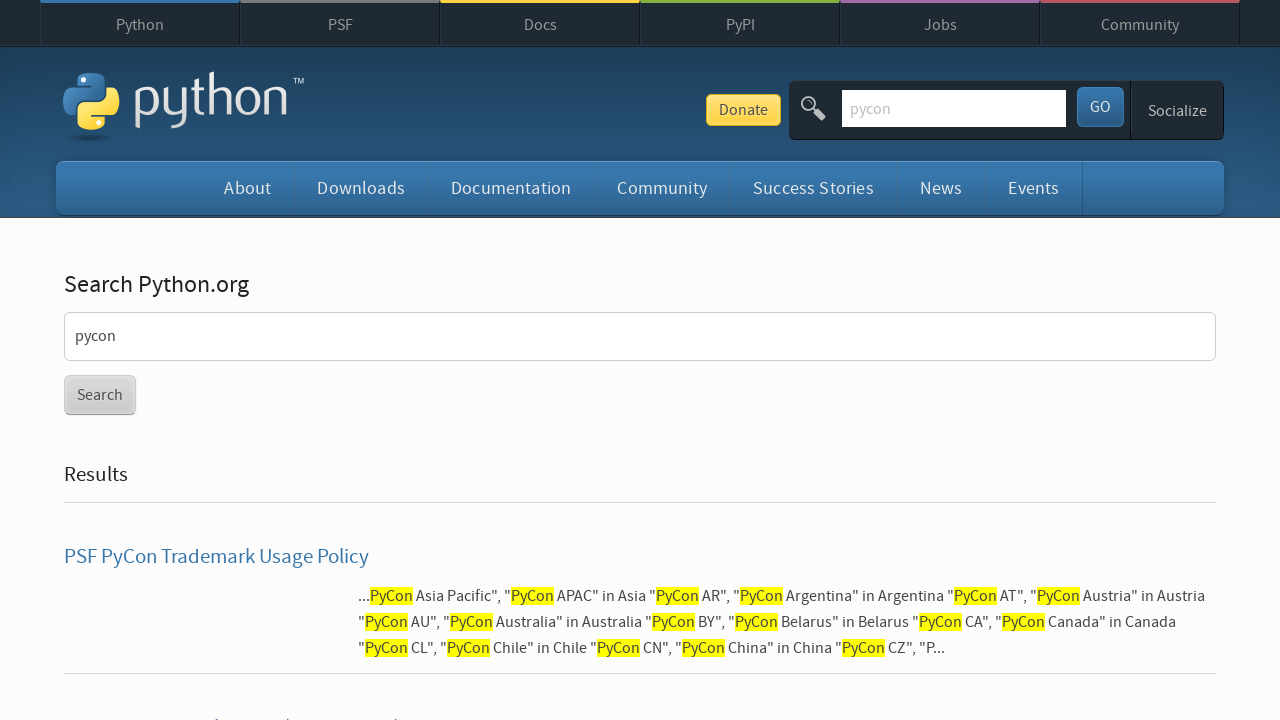

Verified that search results are displayed (no 'No results found' message)
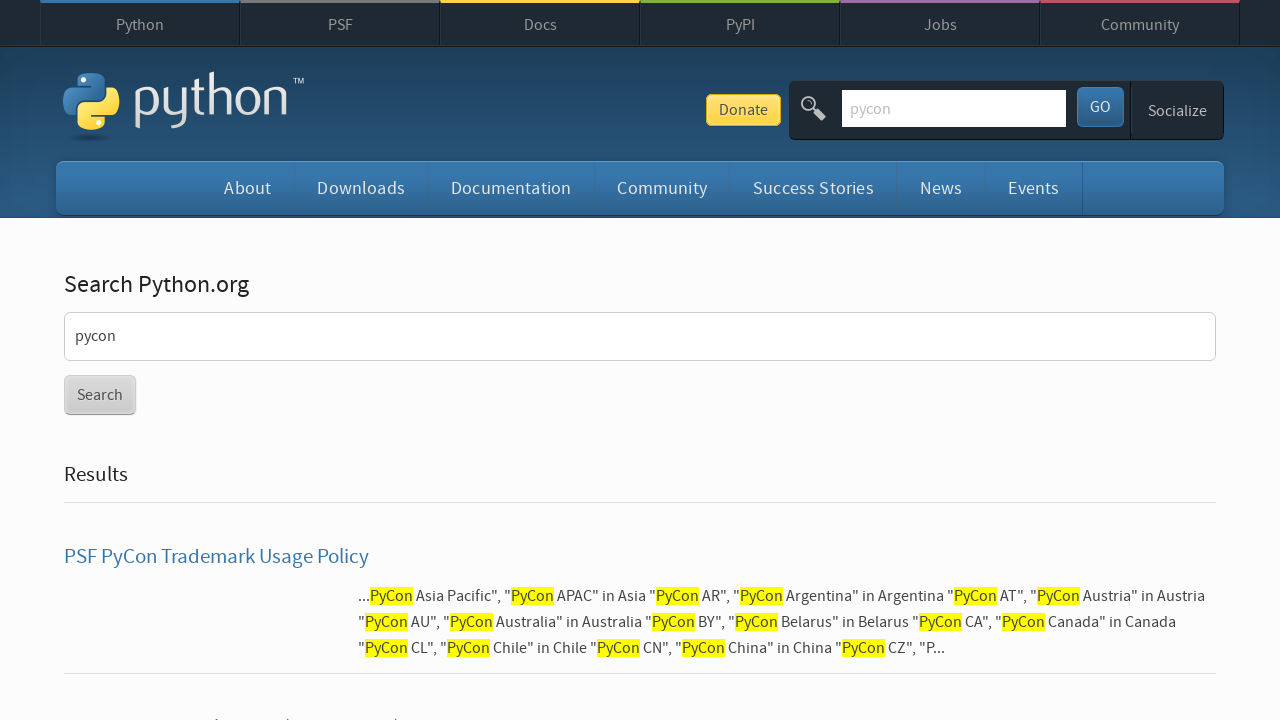

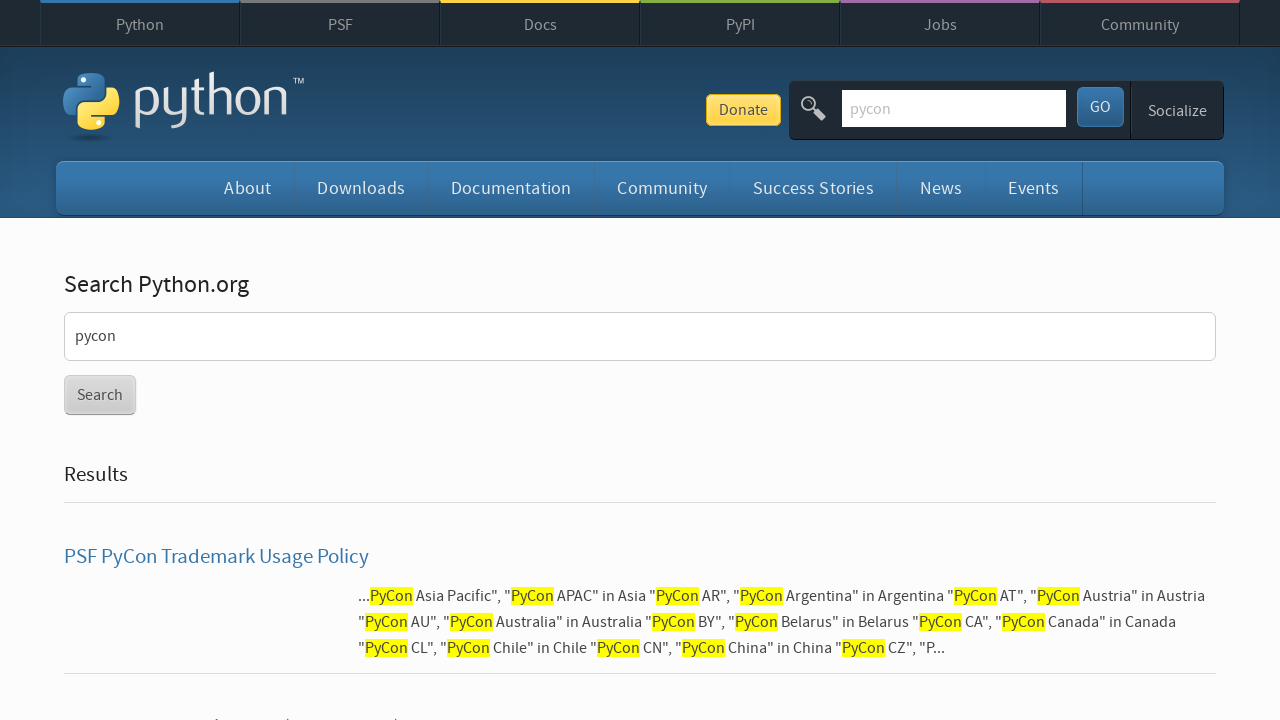